Tests the search functionality on dev.to by searching for "testing" and verifying that the top 3 search results contain "testing" in their titles.

Starting URL: https://dev.to

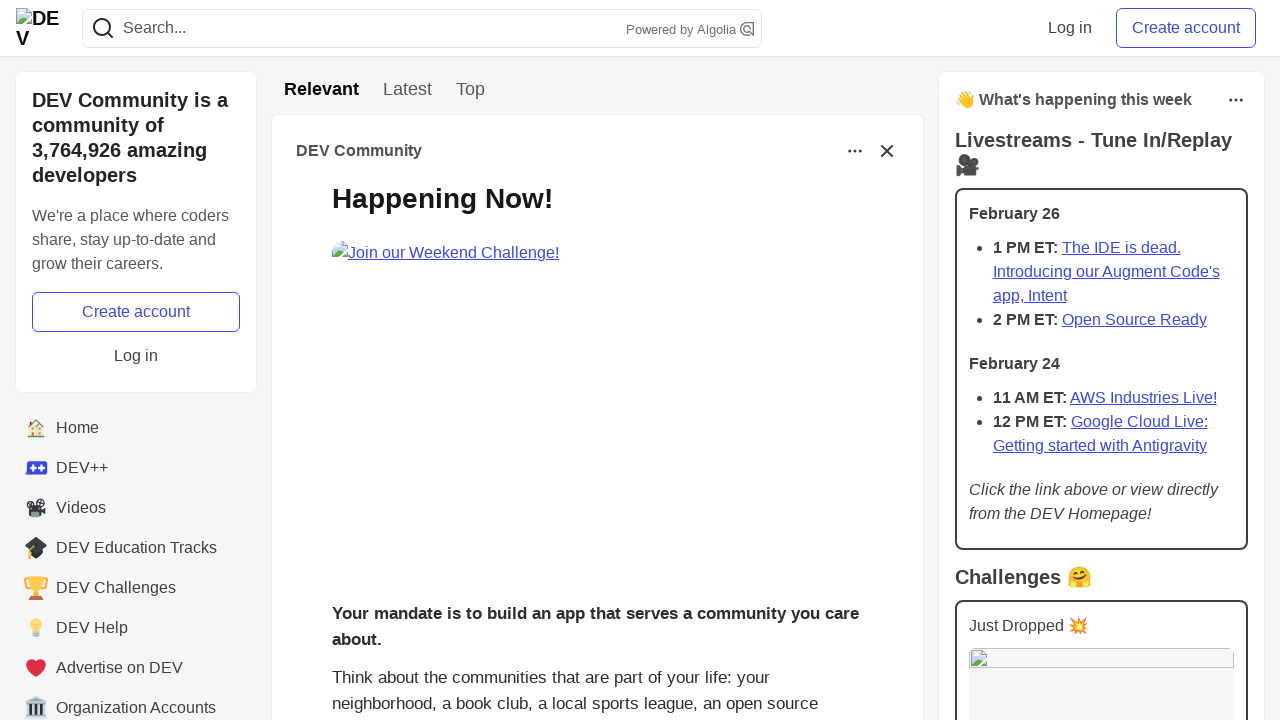

Filled search field with 'testing' on input[name='q']
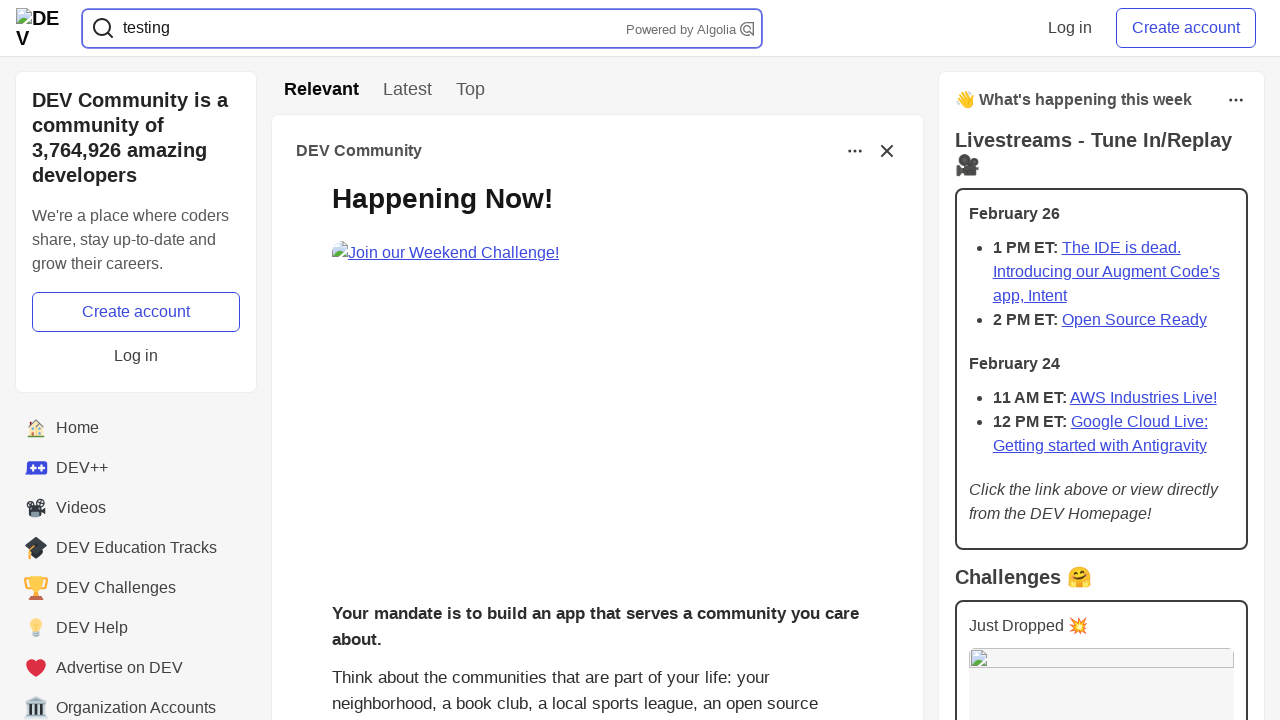

Pressed Enter to submit search on input[name='q']
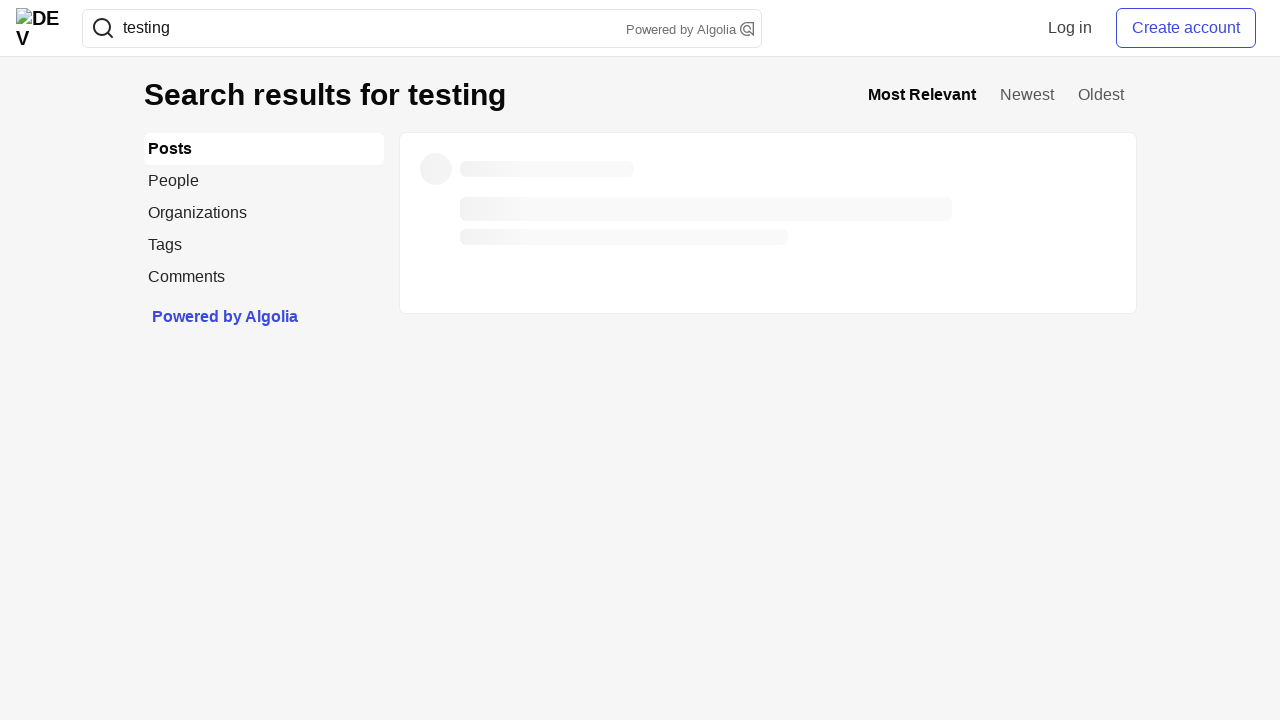

Search result titles loaded
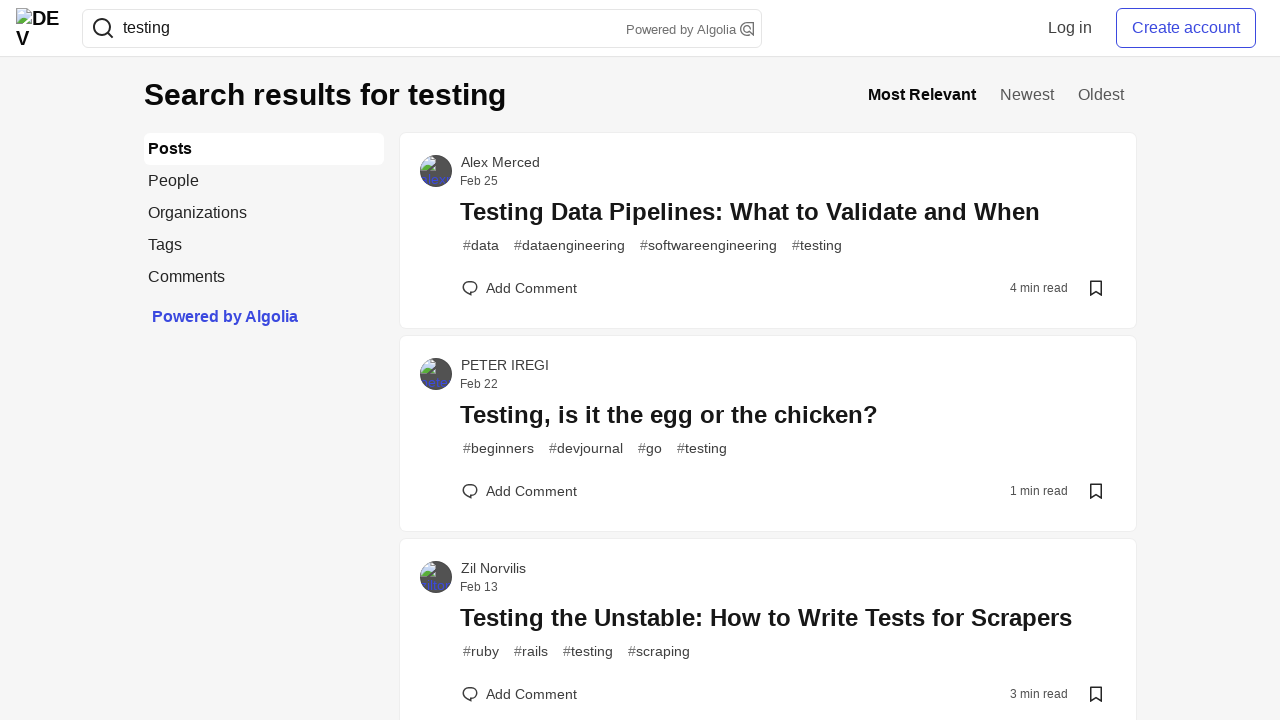

Search results fully loaded
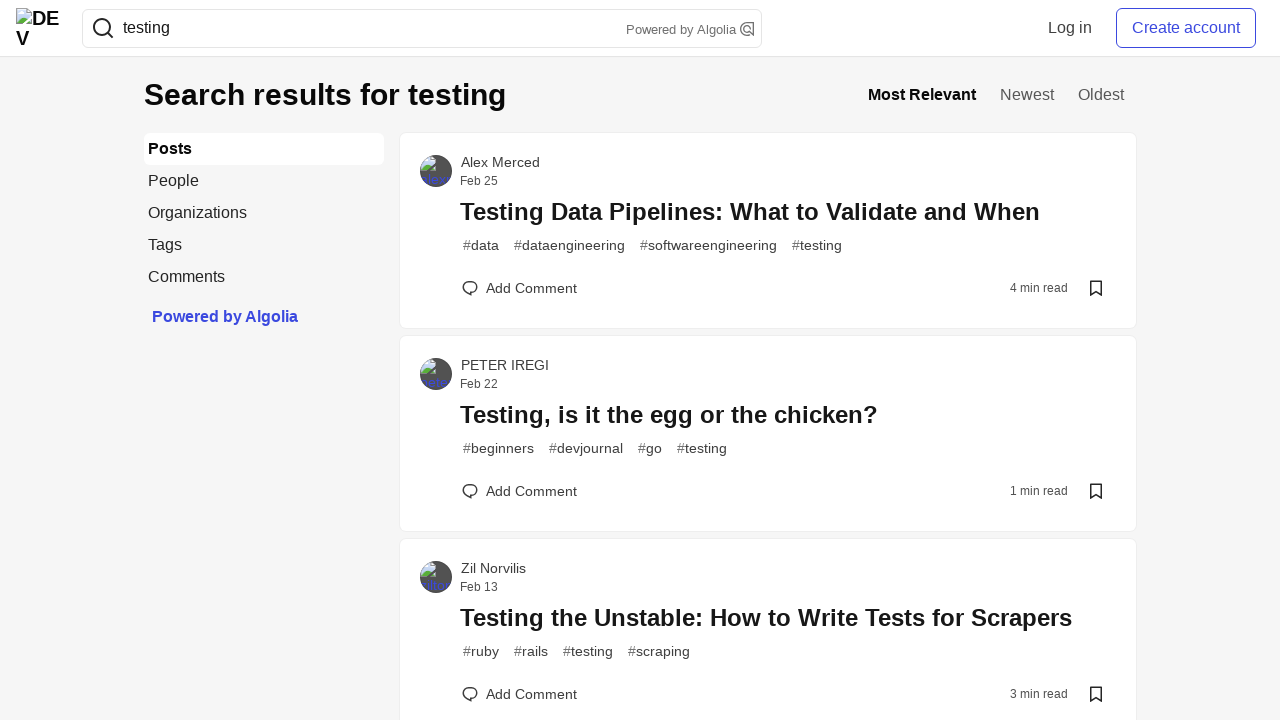

Retrieved all search result post links
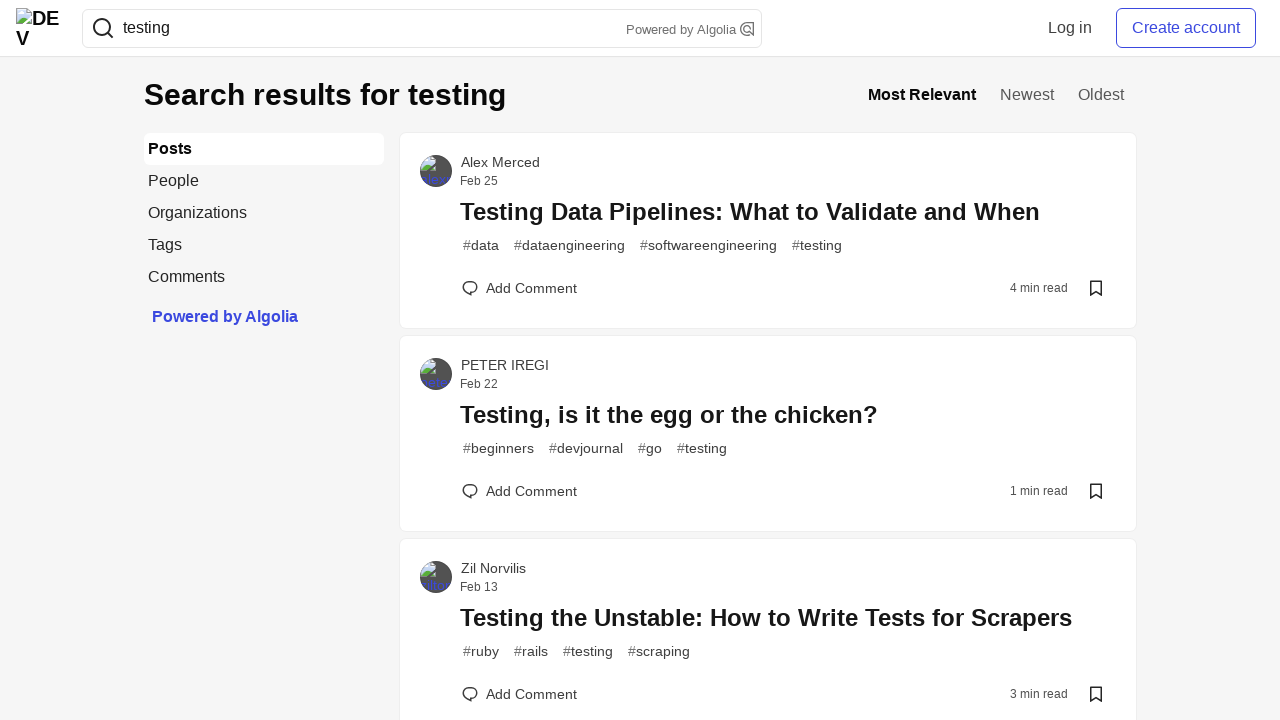

Retrieved post 1 title: '
                  Testing Data Pipelines: What to Validate and When
                '
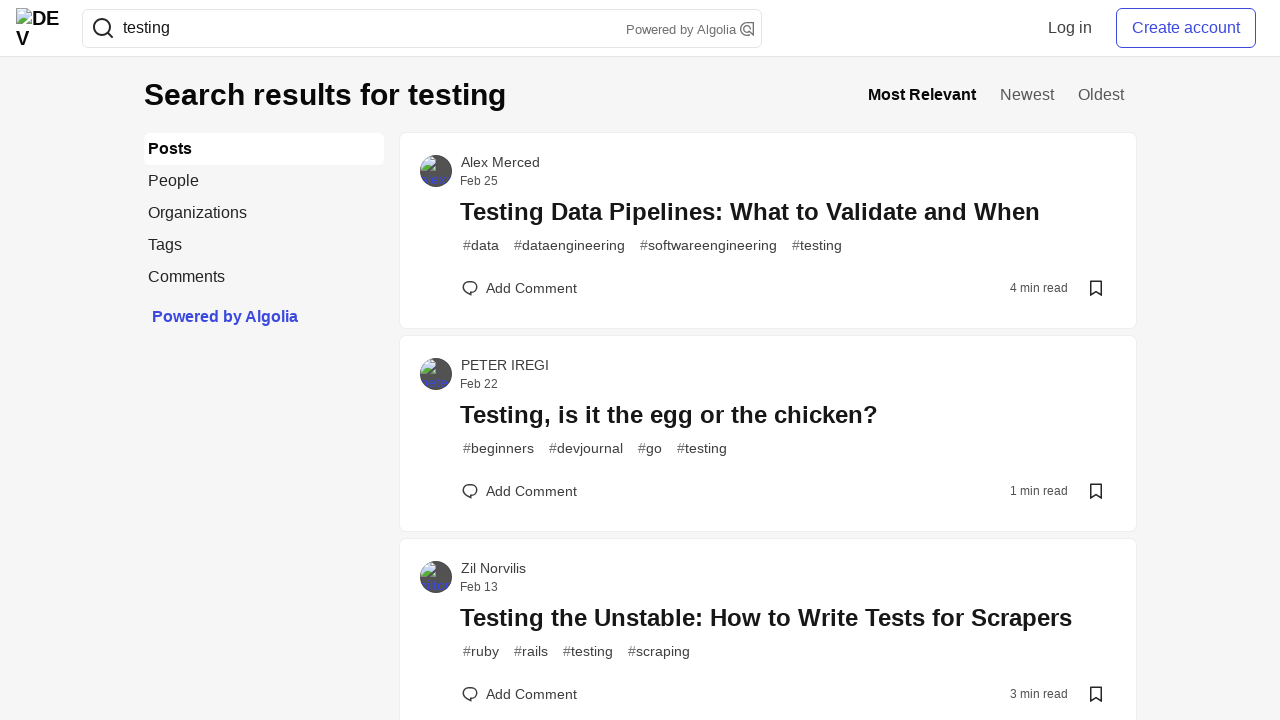

Verified post 1 title contains 'testing'
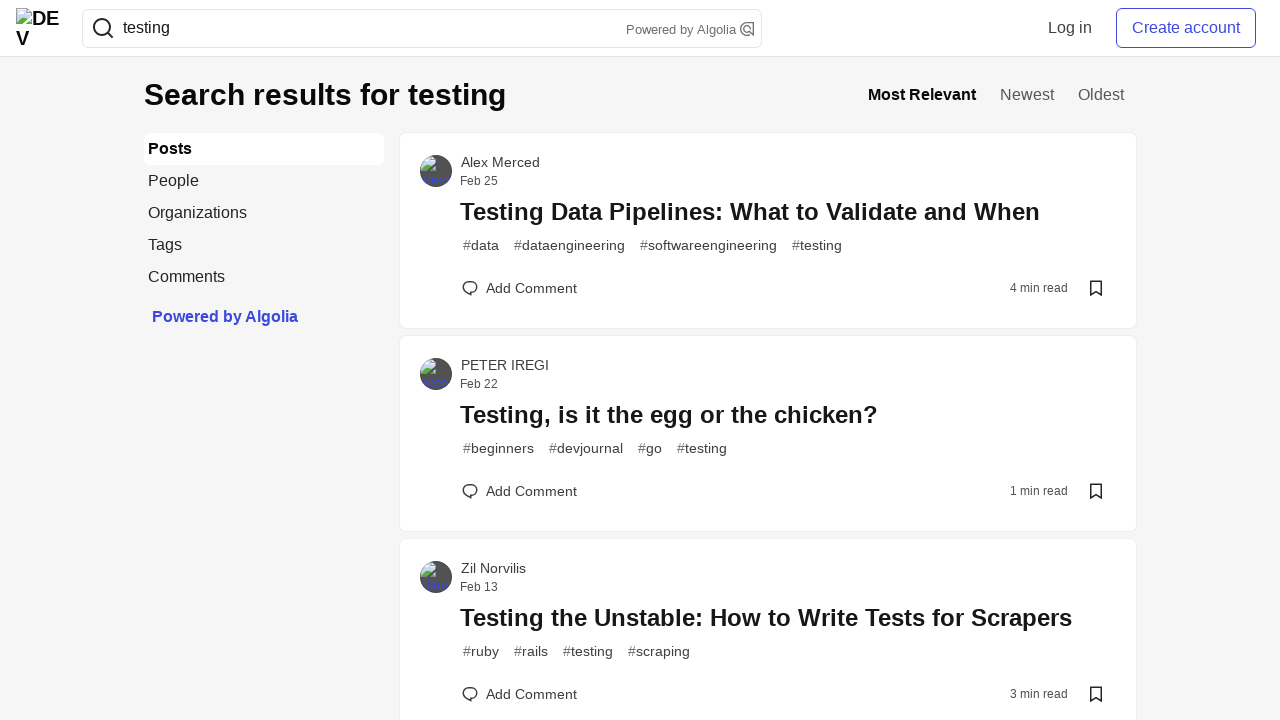

Retrieved post 2 title: '
                  Testing, is it the egg or the chicken?
                '
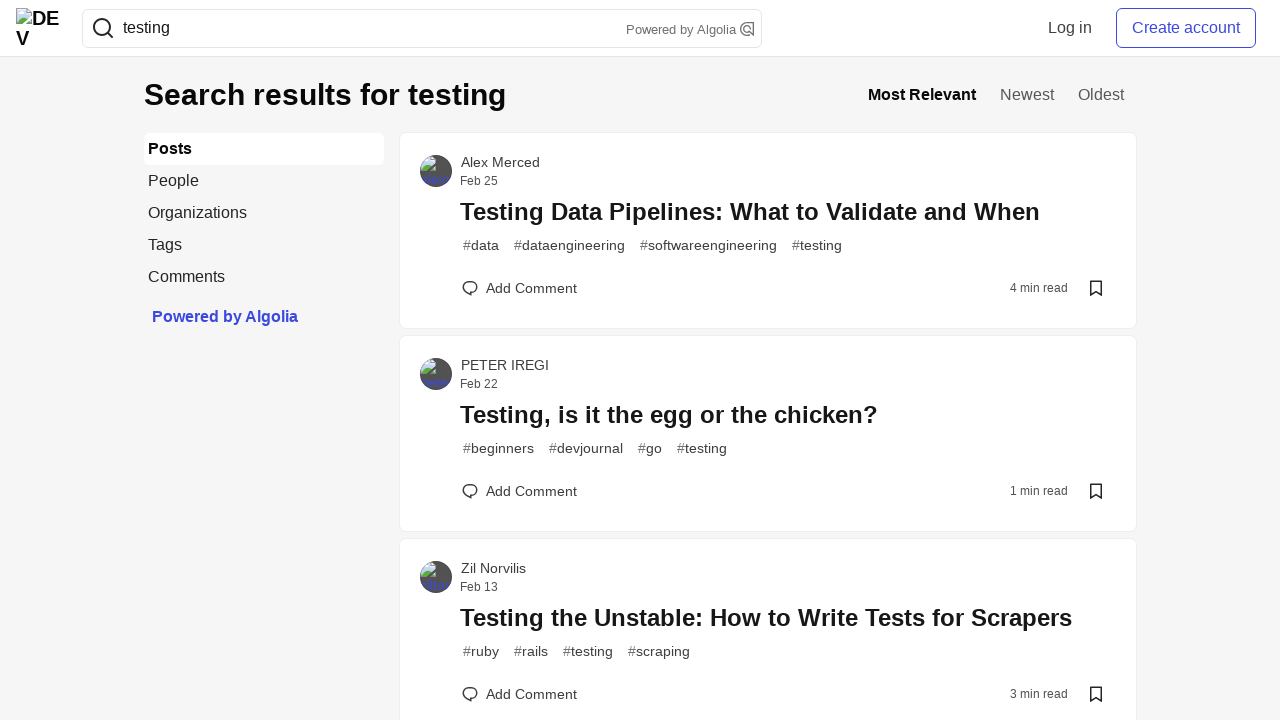

Verified post 2 title contains 'testing'
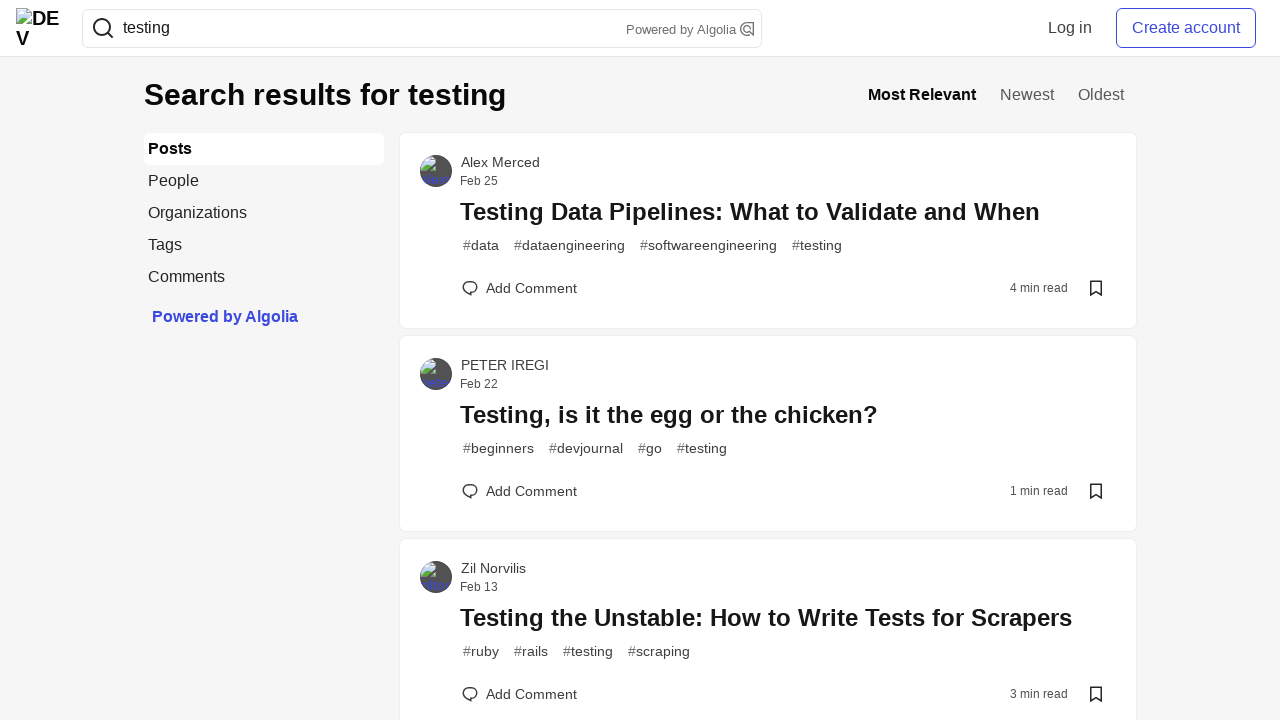

Retrieved post 3 title: '
                  Testing the Unstable: How to Write Tests for Scrapers
                '
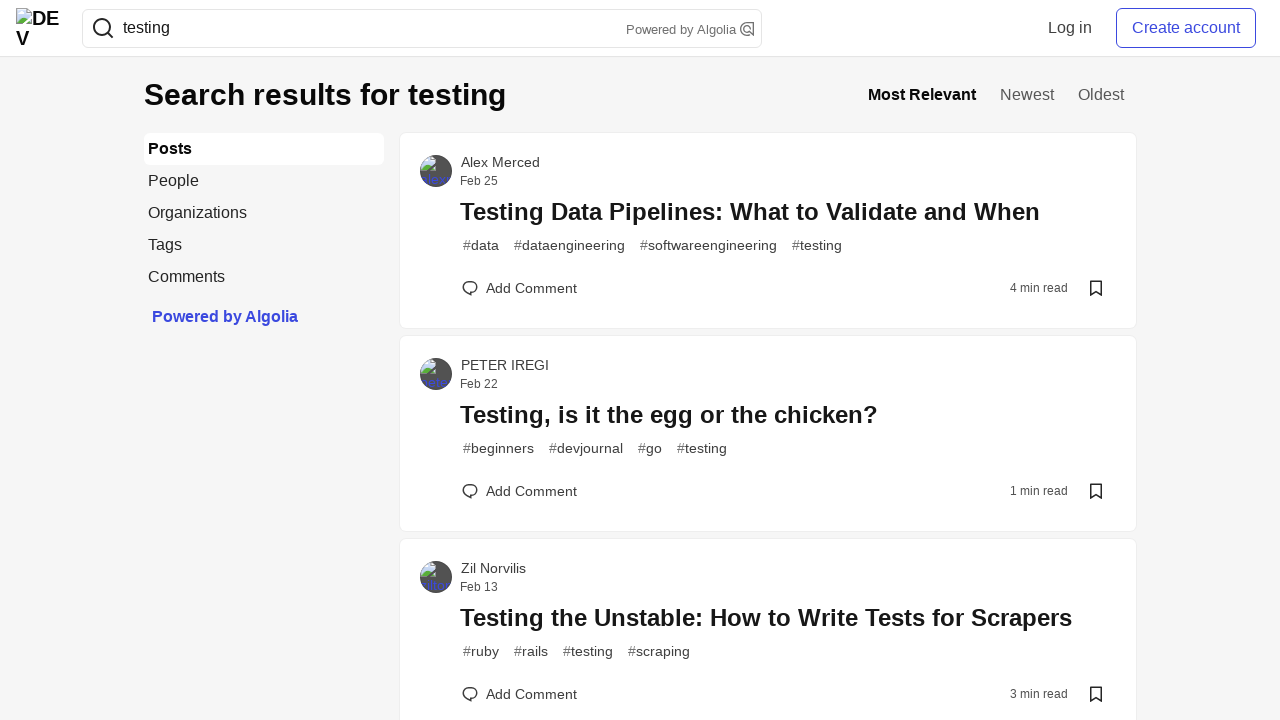

Verified post 3 title contains 'testing'
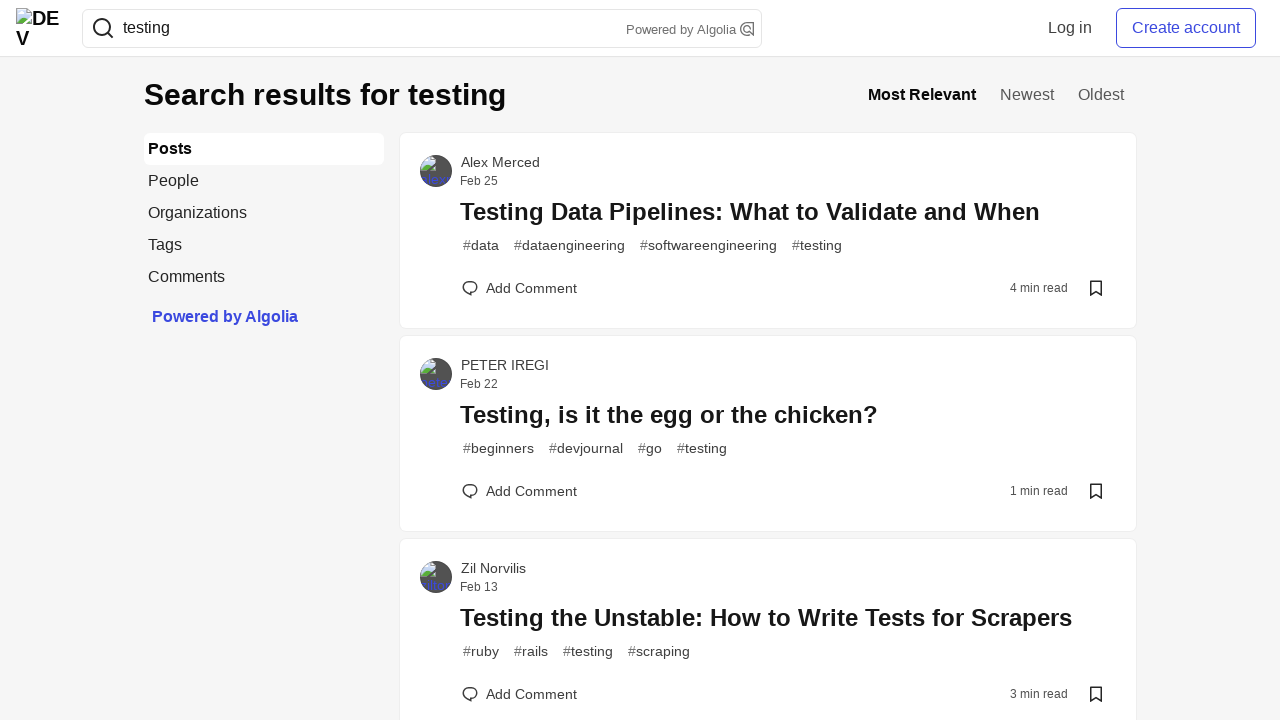

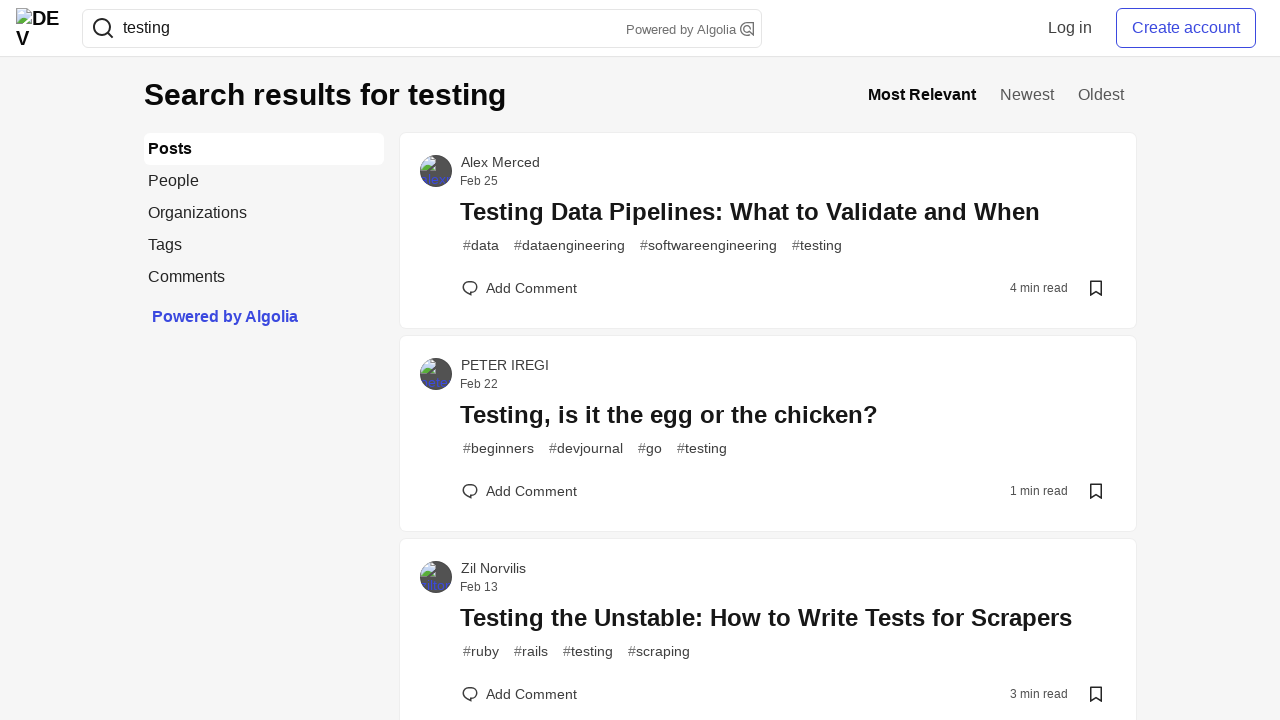